Tests radio button and checkbox selection on a basic form, including selecting a radio button and checking/unchecking a checkbox

Starting URL: https://automationfc.github.io/basic-form/index.html

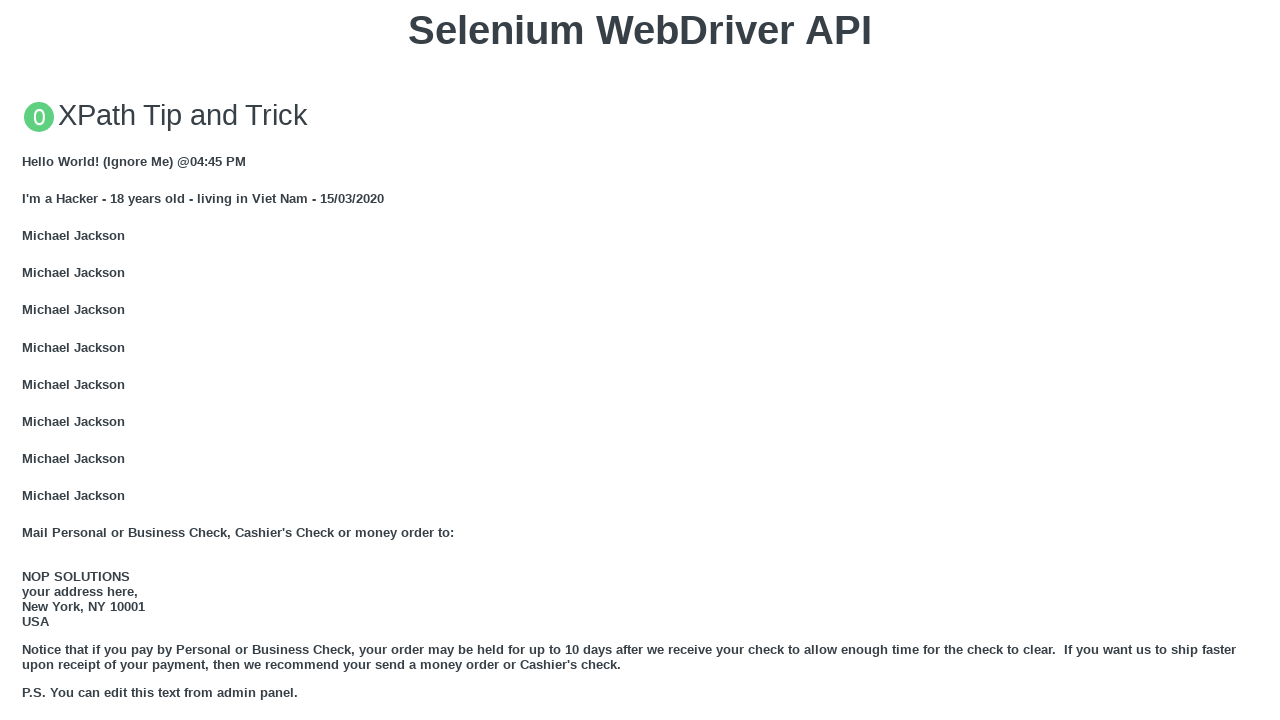

Located 'under 18' radio button element
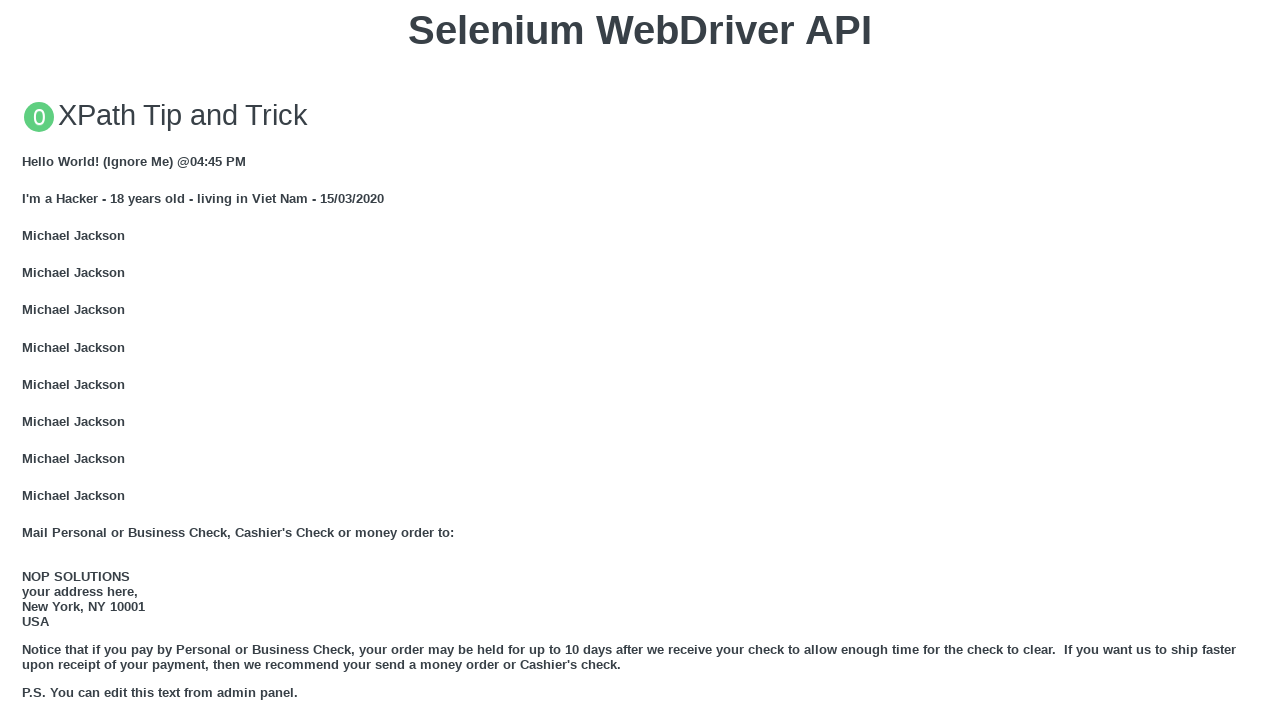

Checked 'under 18' radio button state
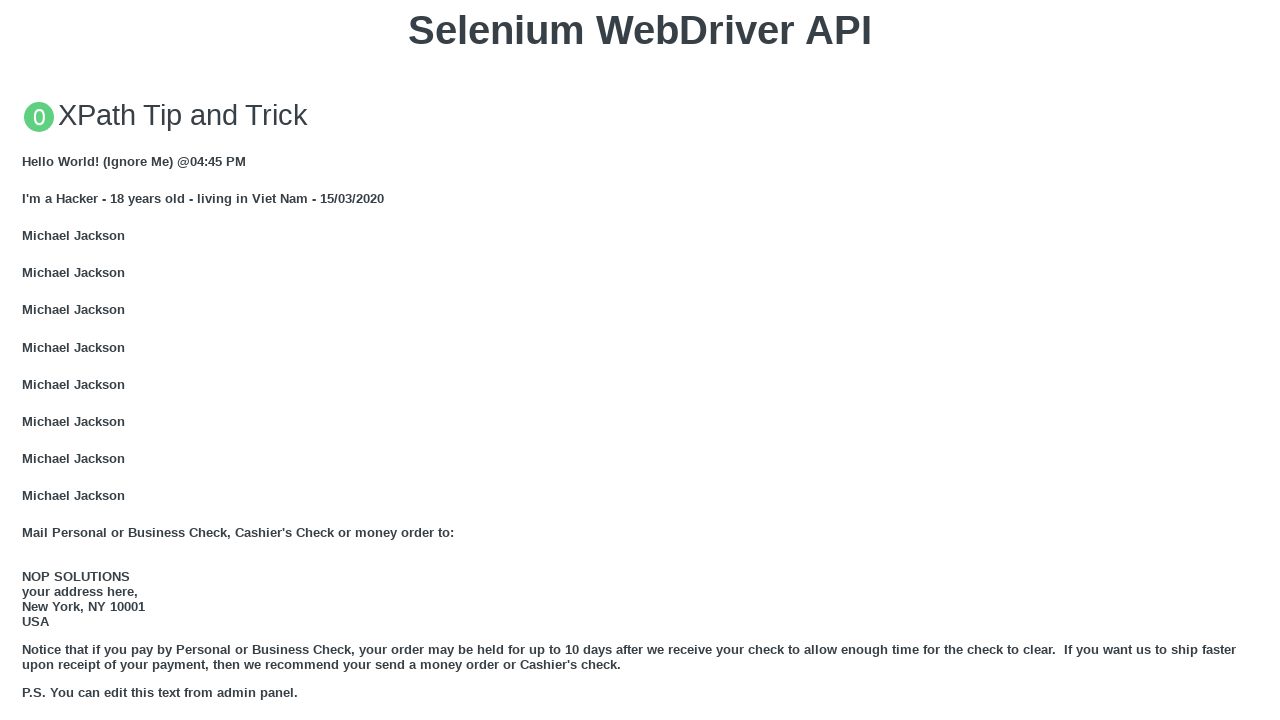

Clicked 'under 18' radio button to select it at (28, 360) on xpath=//input[@id='under_18']
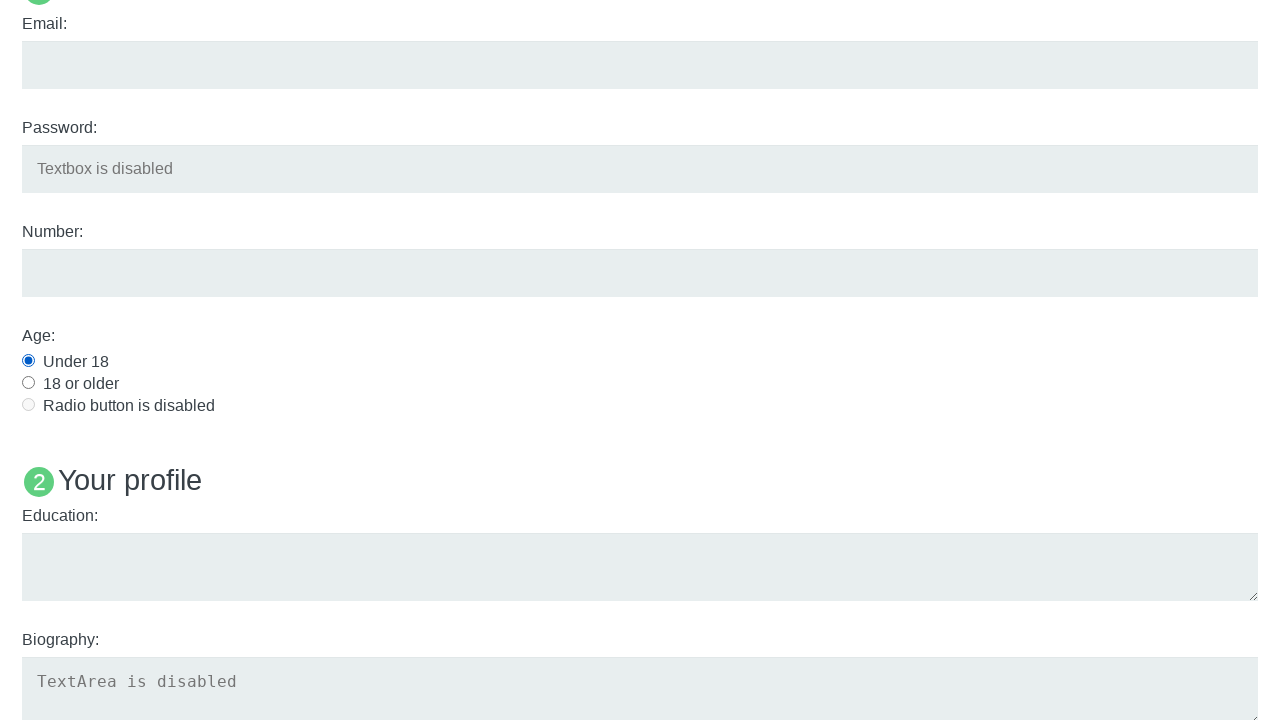

Located development checkbox element
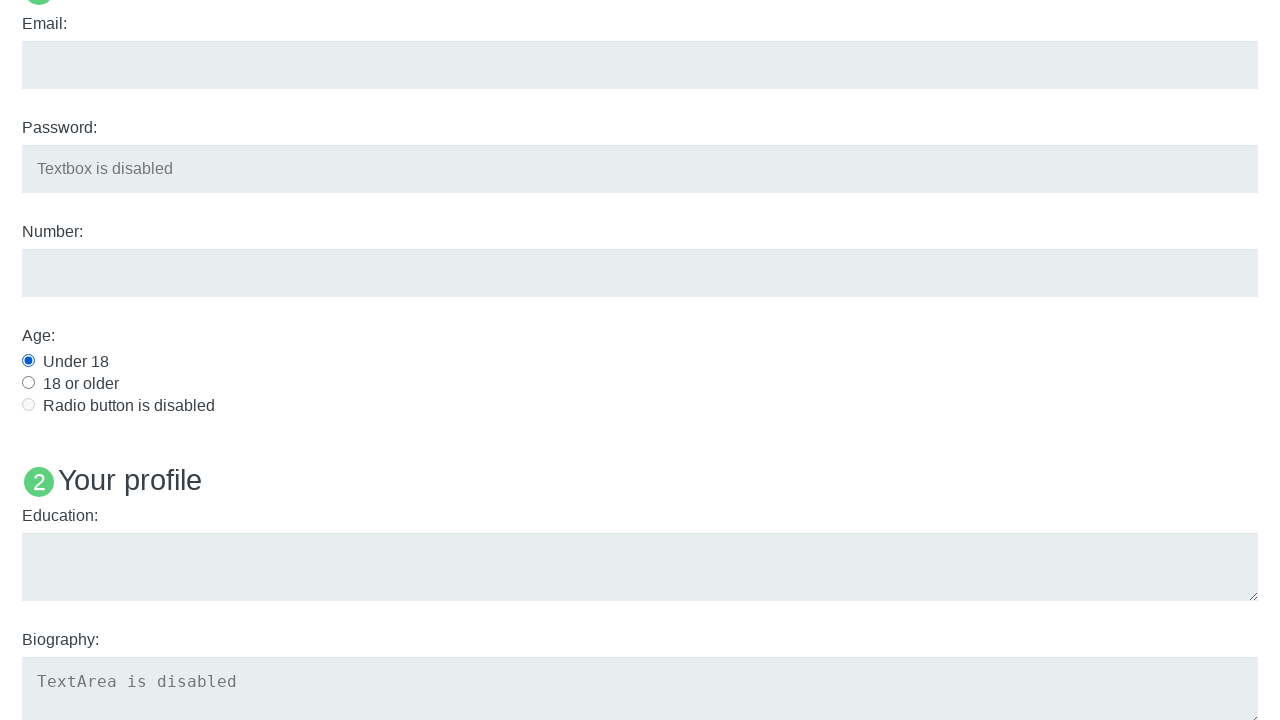

Checked development checkbox state
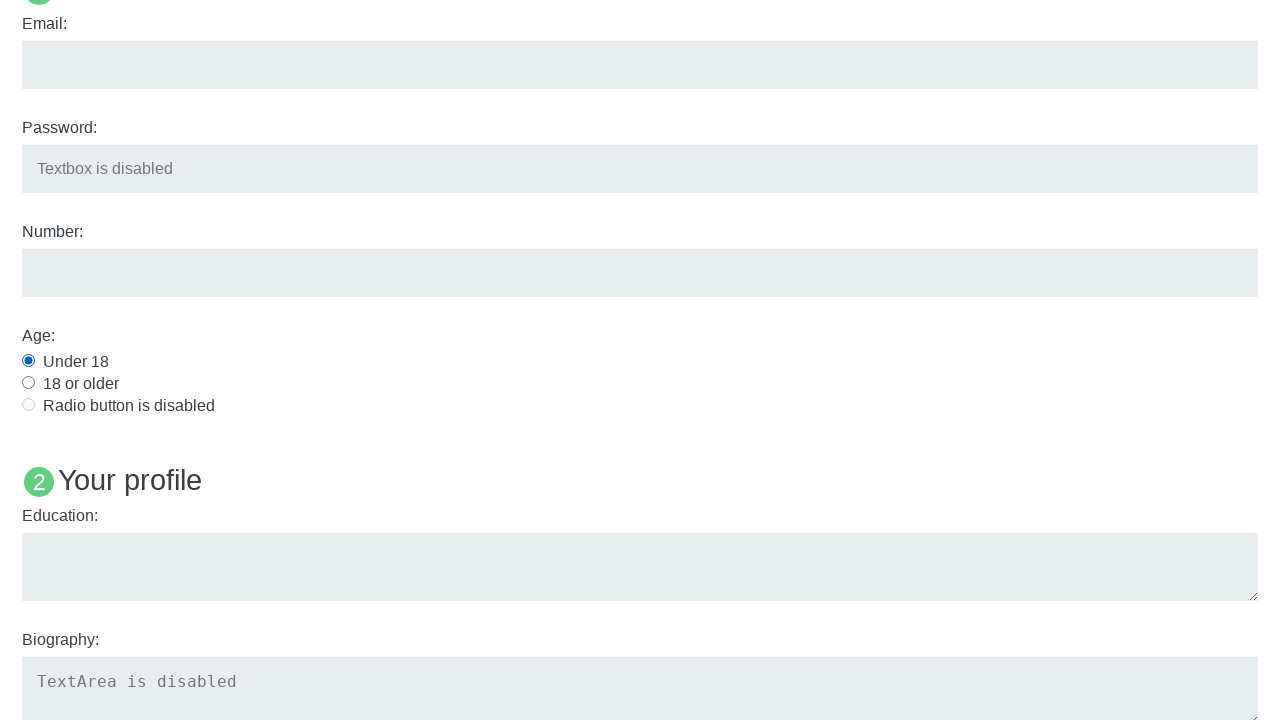

Clicked development checkbox to check it at (28, 361) on xpath=//input[@id='development']
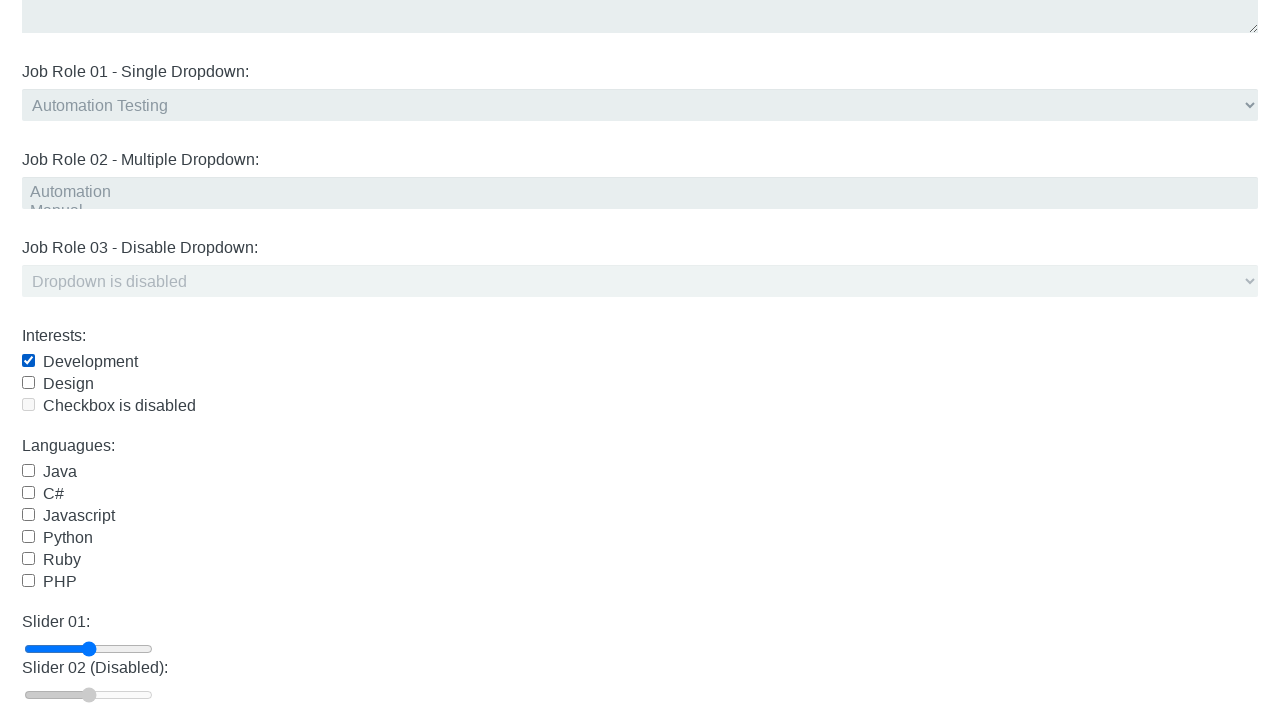

Verified development checkbox is checked
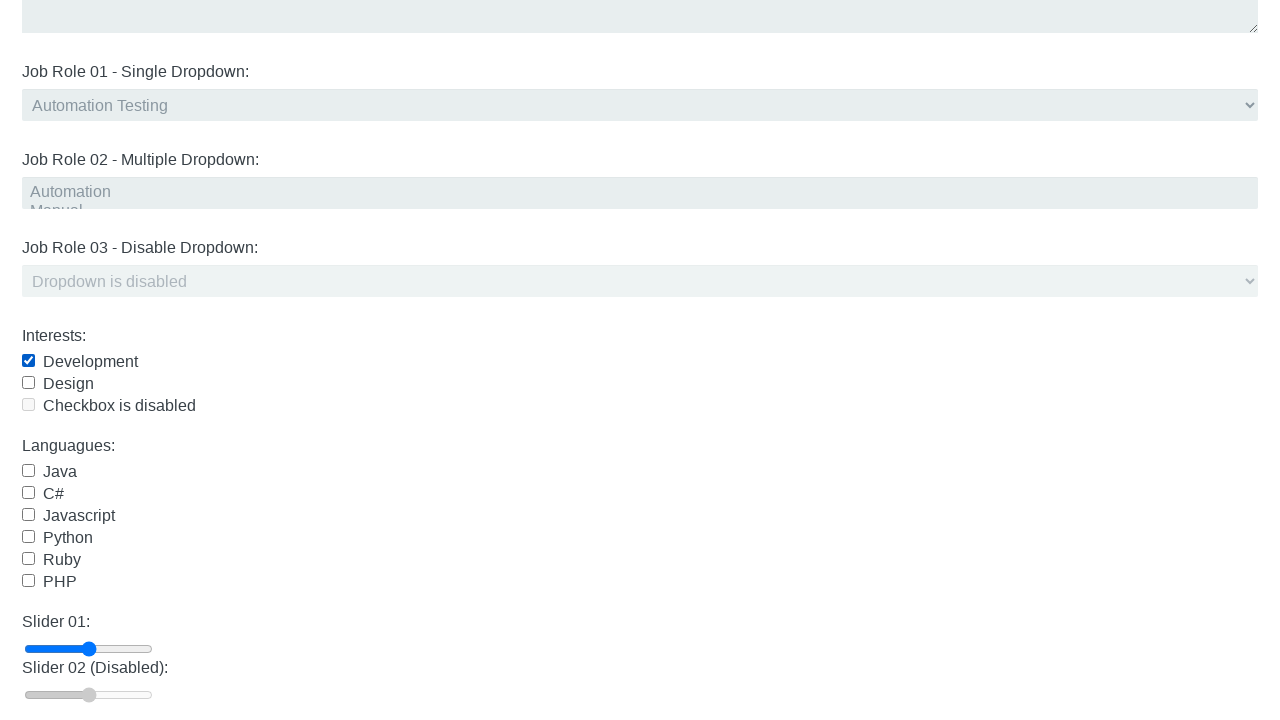

Clicked development checkbox to uncheck it at (28, 361) on xpath=//input[@id='development']
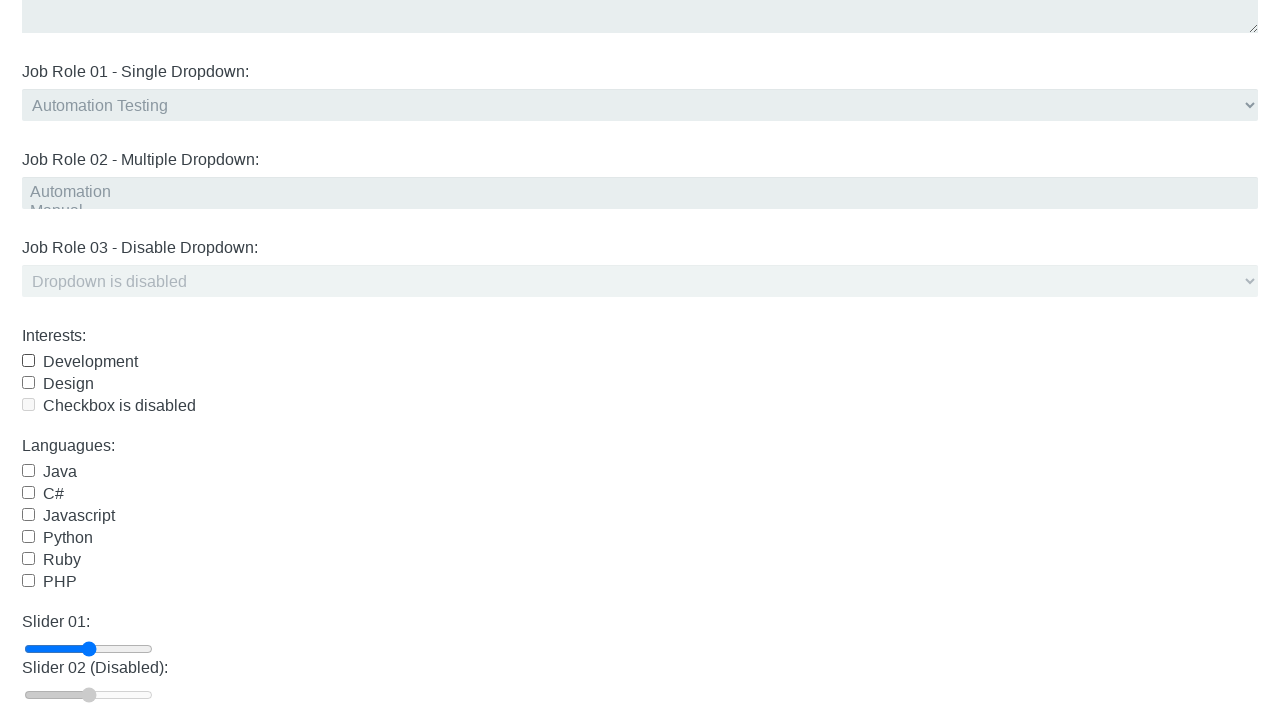

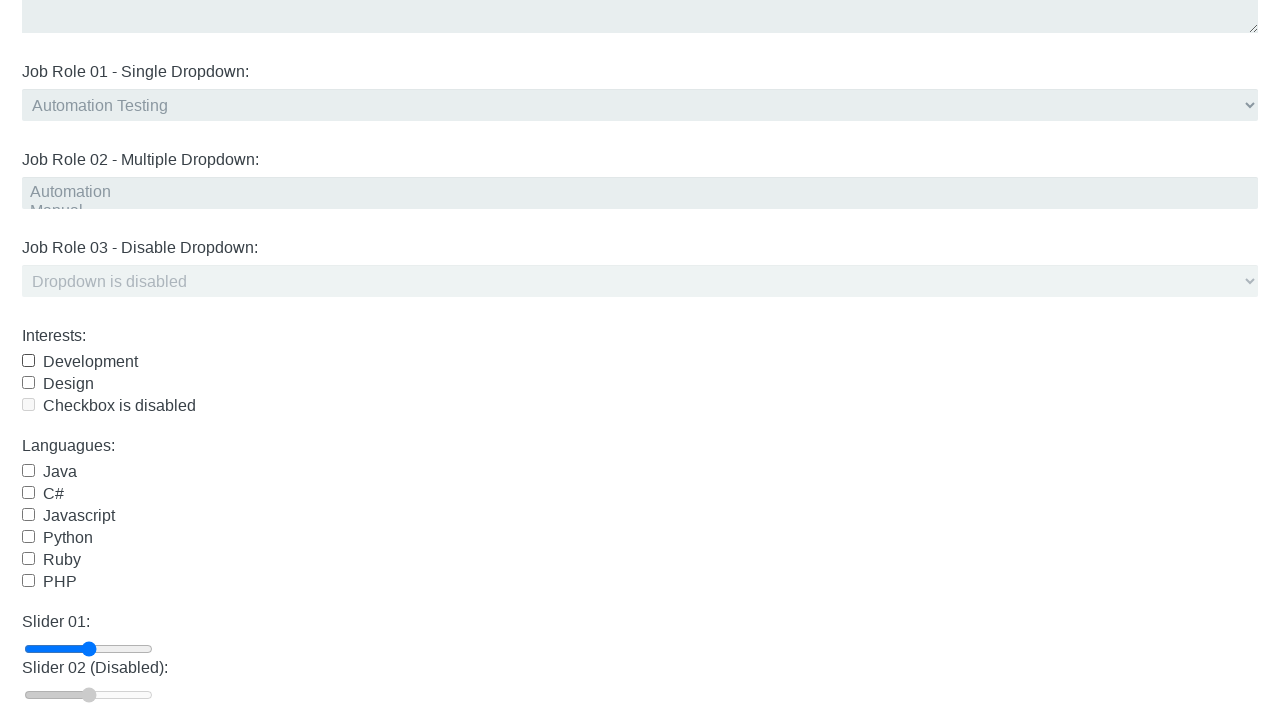